Tests form field validation by entering valid data and submitting the registration form for legal entity (company) type

Starting URL: https://vpsfree.cz/prihlaska/

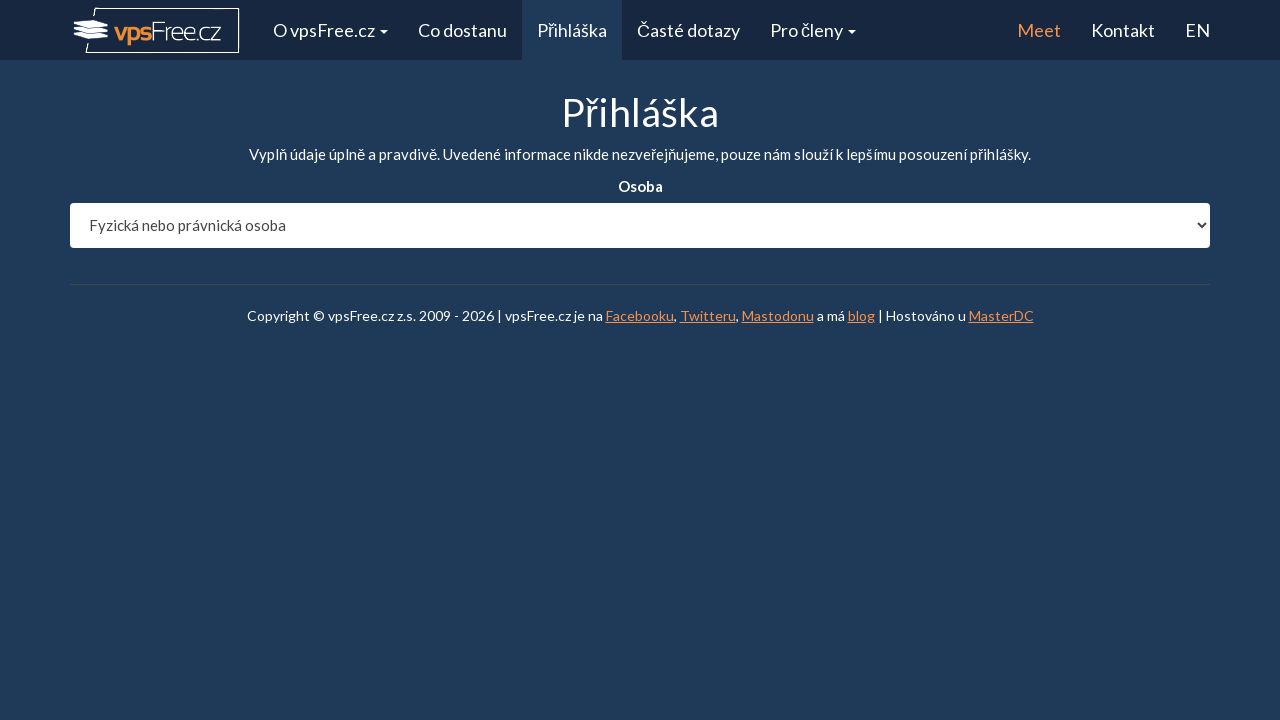

Selected 'pravnicka' (legal entity) as entity type on #entity_type
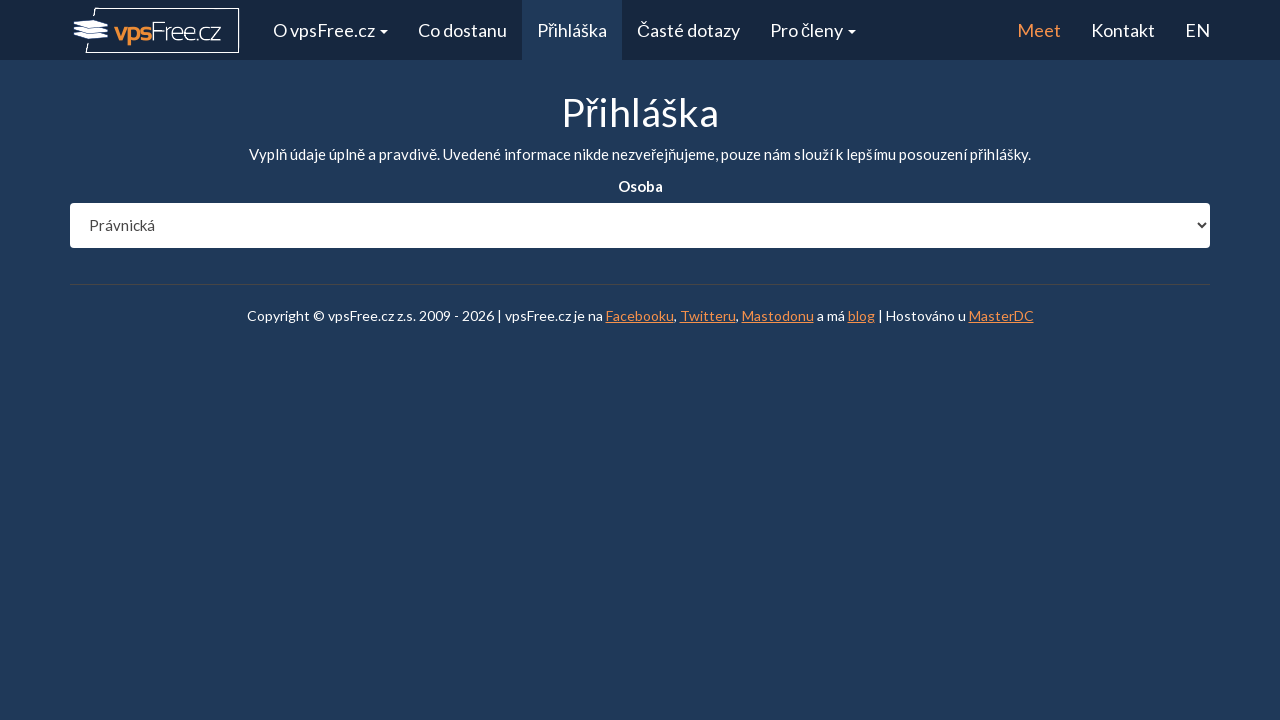

Waited 1 second for page to load after entity type selection
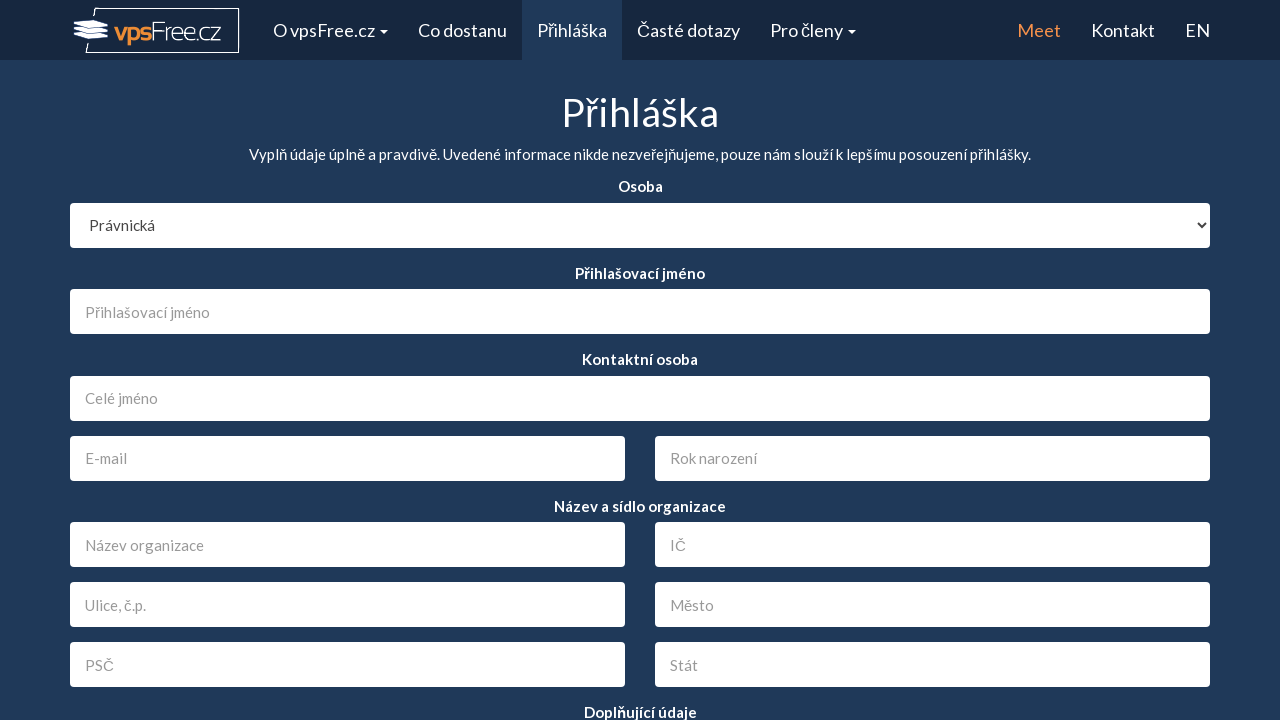

Filled login field with 'firemnitester' on #login
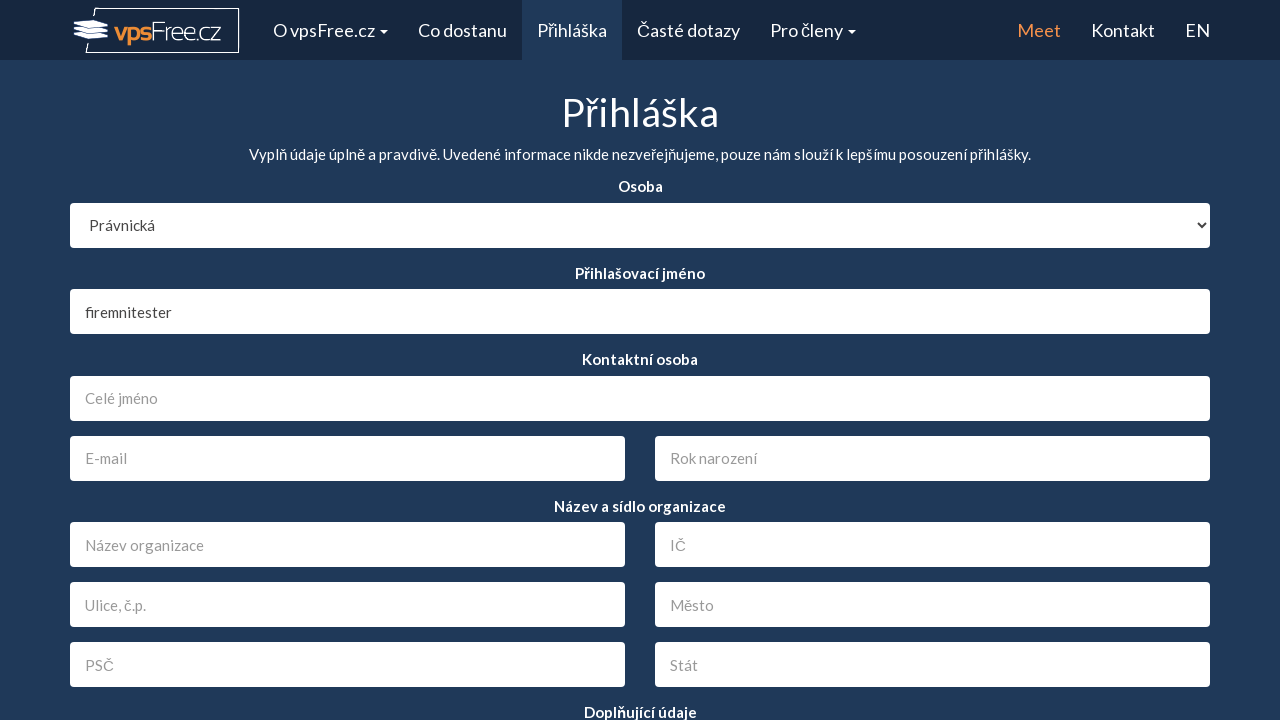

Filled name field with 'Jan Novak' on #name
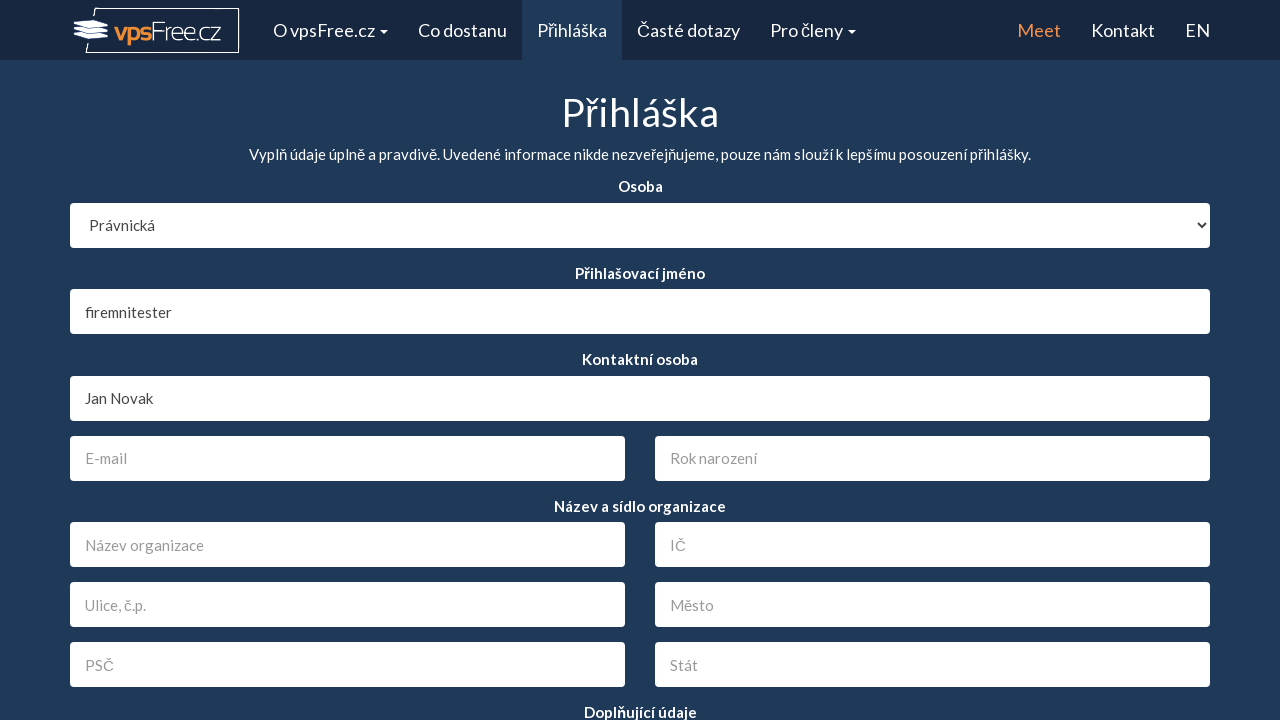

Filled birth year field with '1985' on #birth
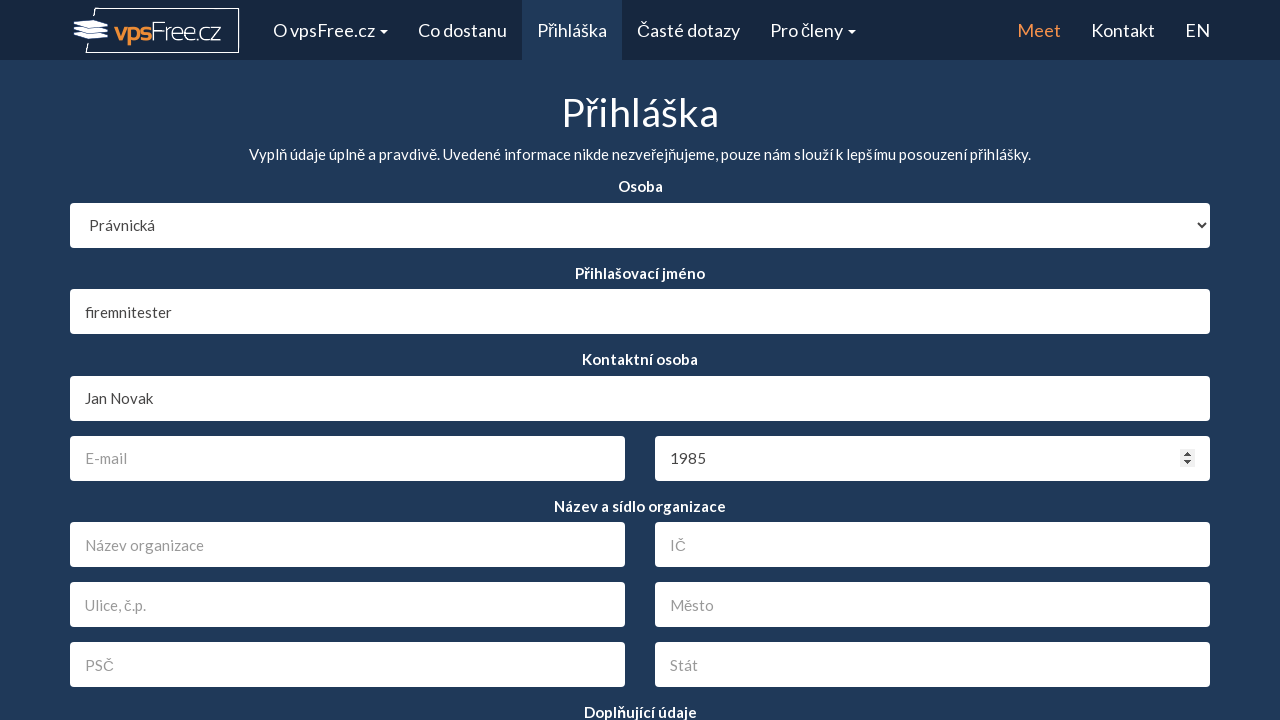

Filled organization name field with 'Test Company s.r.o' on #org_name
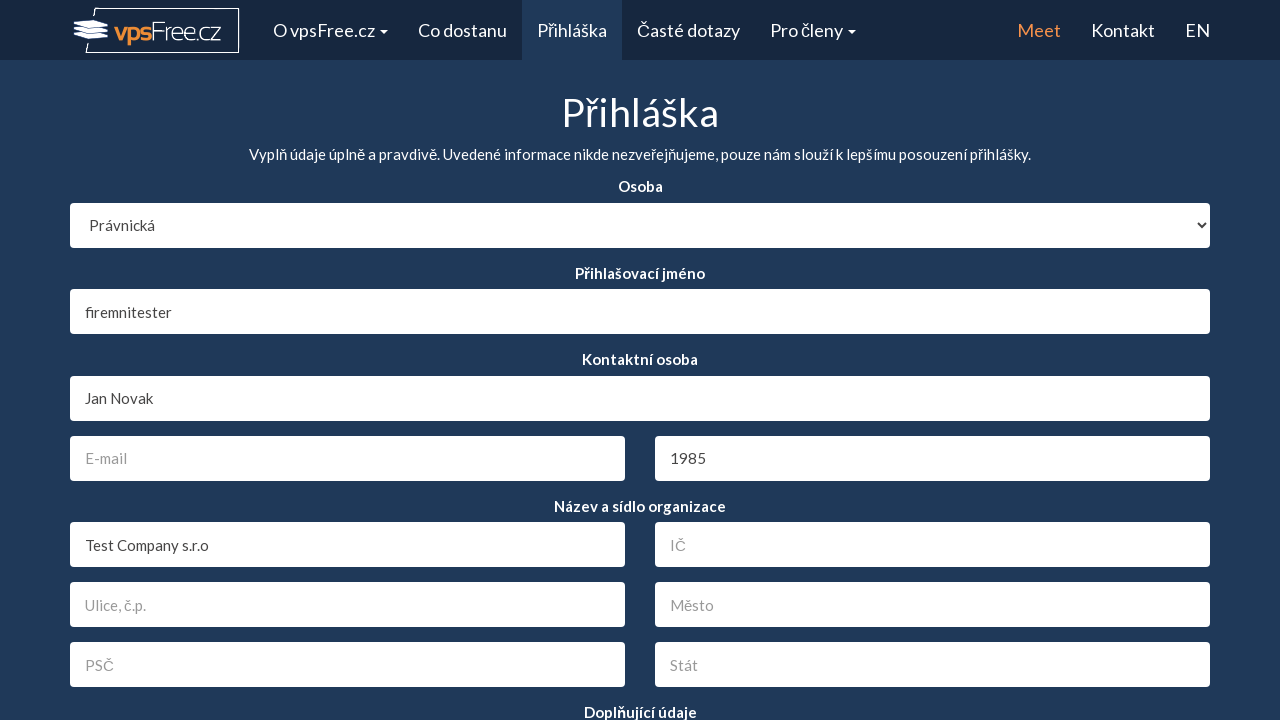

Filled IC (company identification) field with '12345678' on #ic
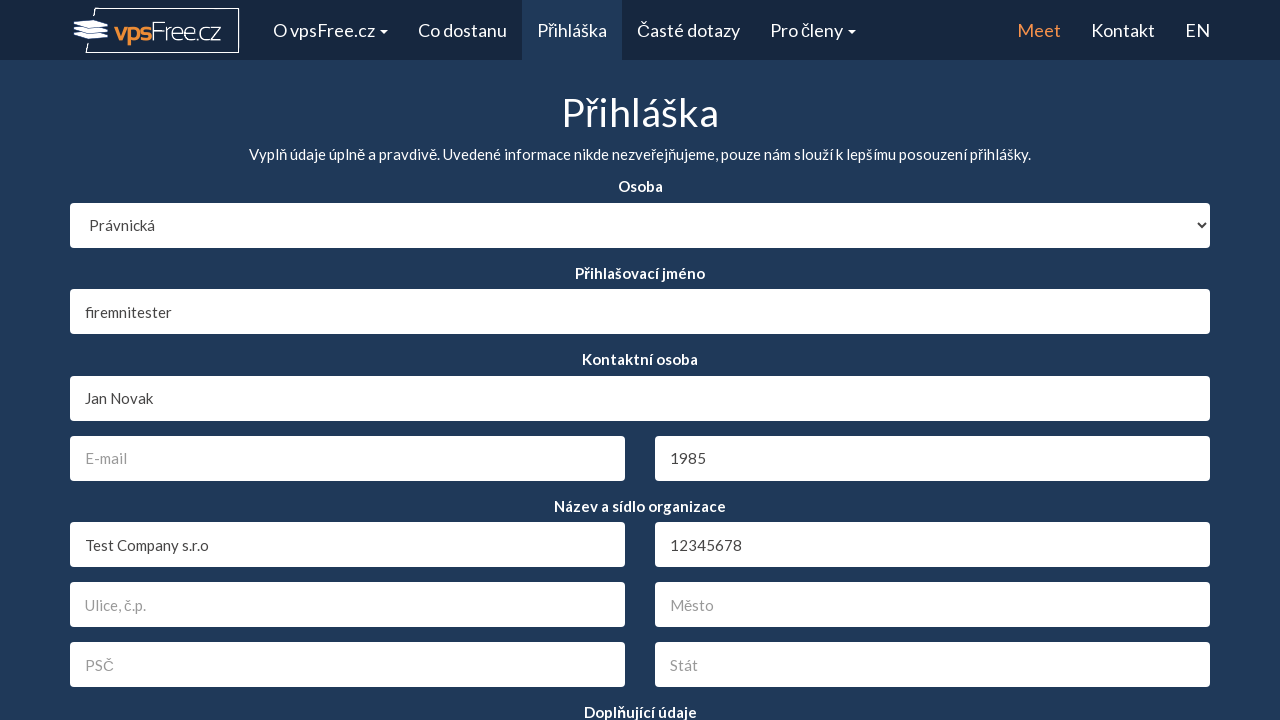

Filled address field with 'Firemni 456' on #address
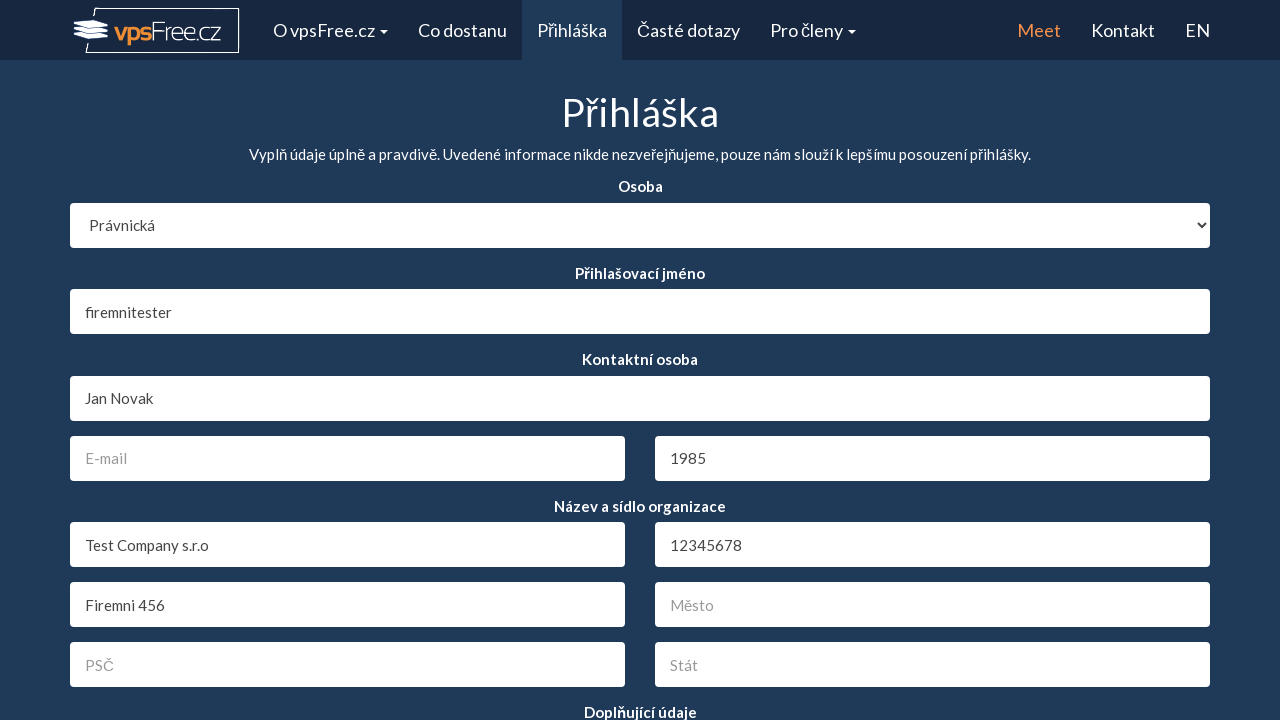

Filled city field with 'Praha' on #city
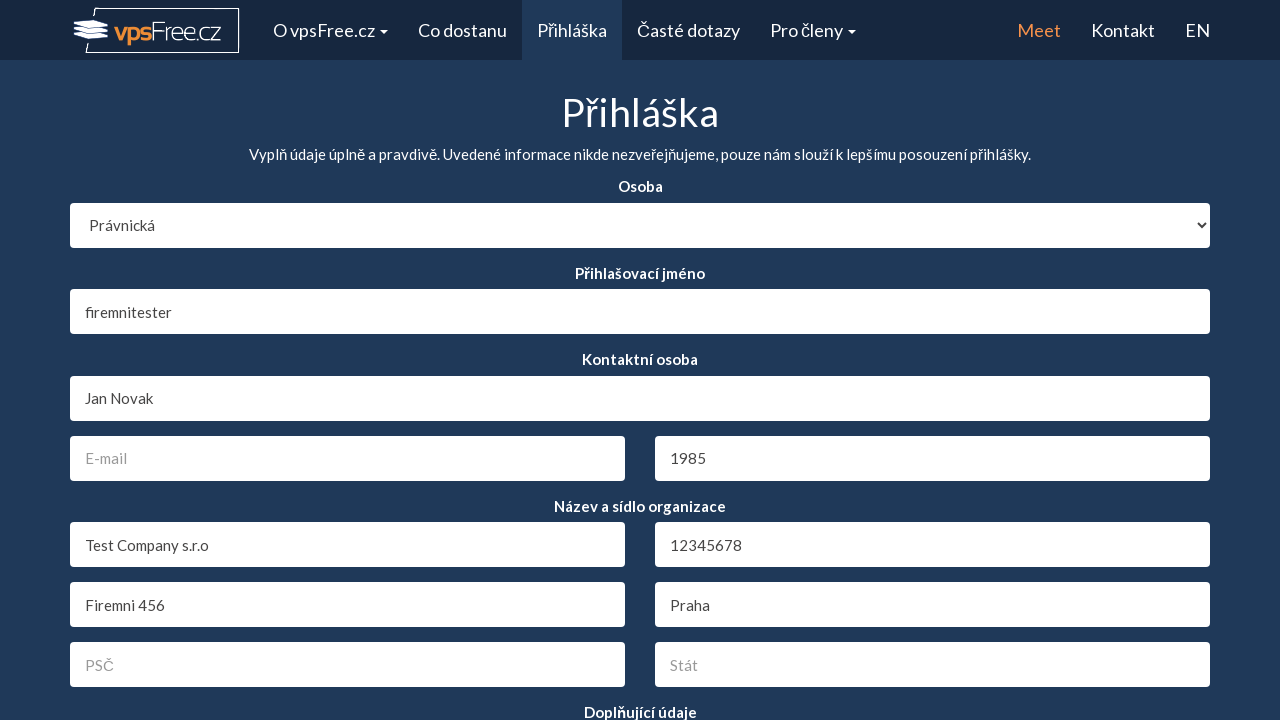

Filled ZIP code field with '11000' on #zip
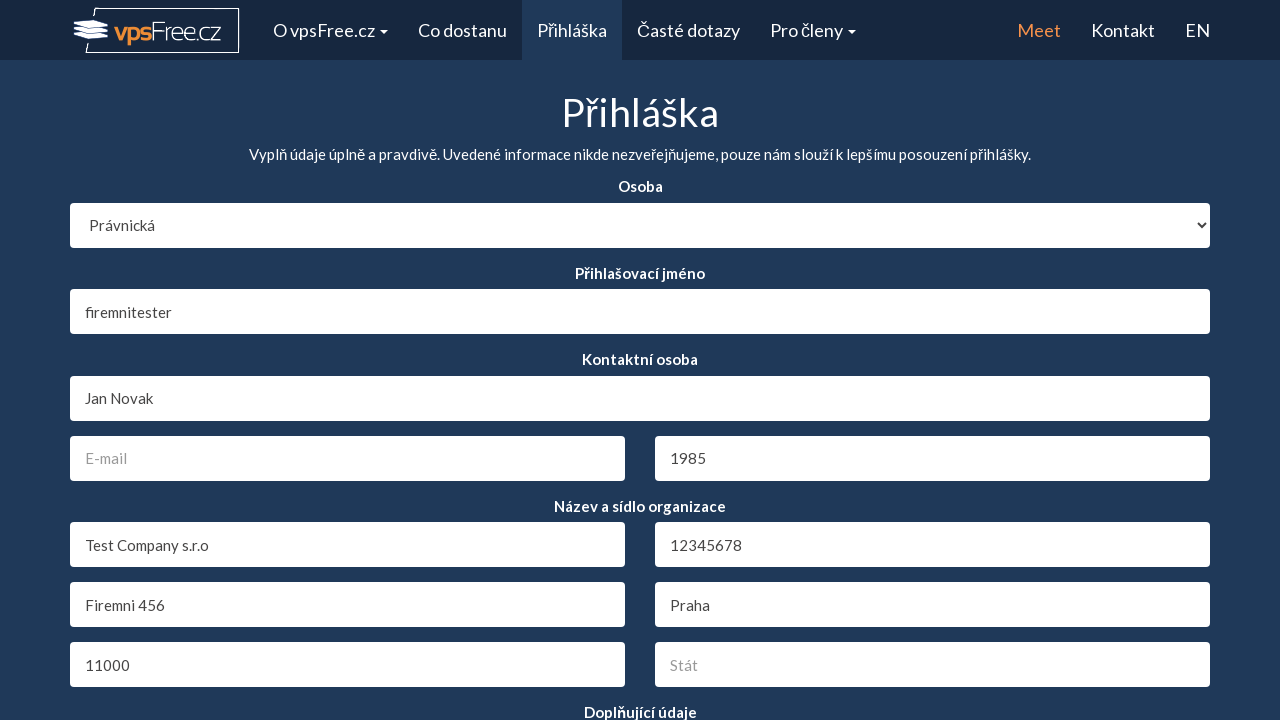

Filled country field with 'Ceska republika' on #country
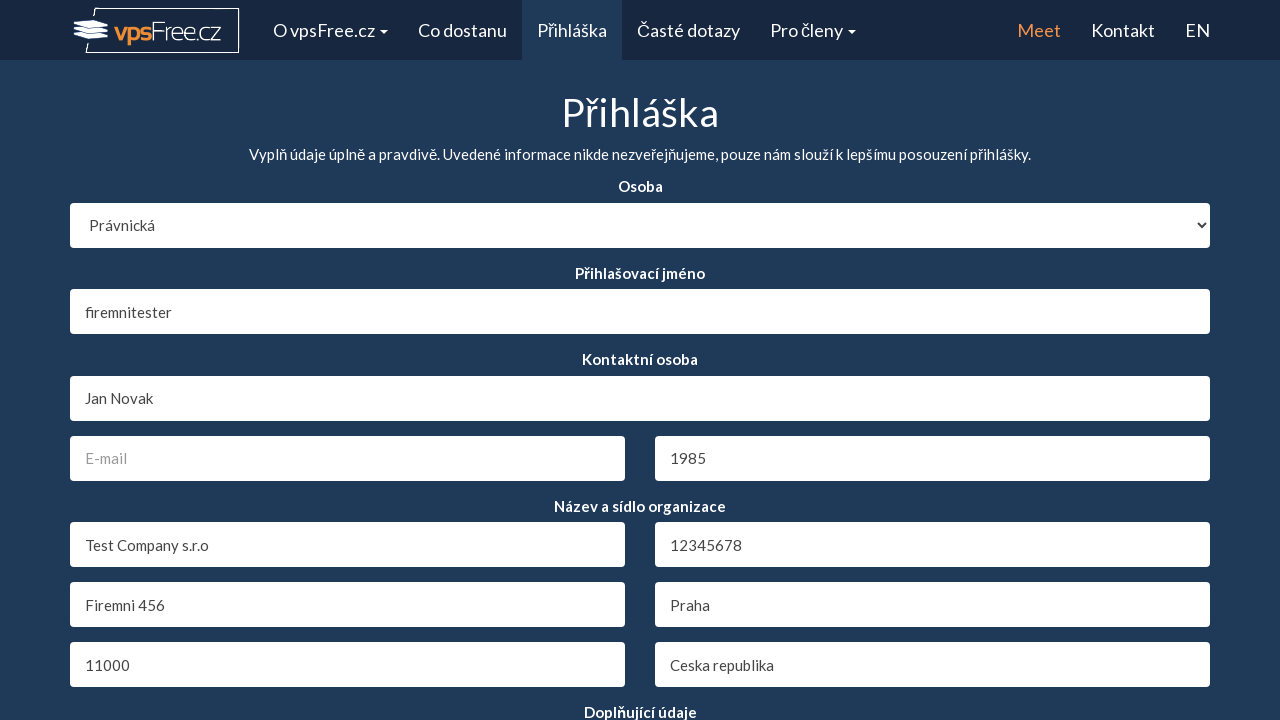

Filled email field with 'company2024@example.cz' on #email
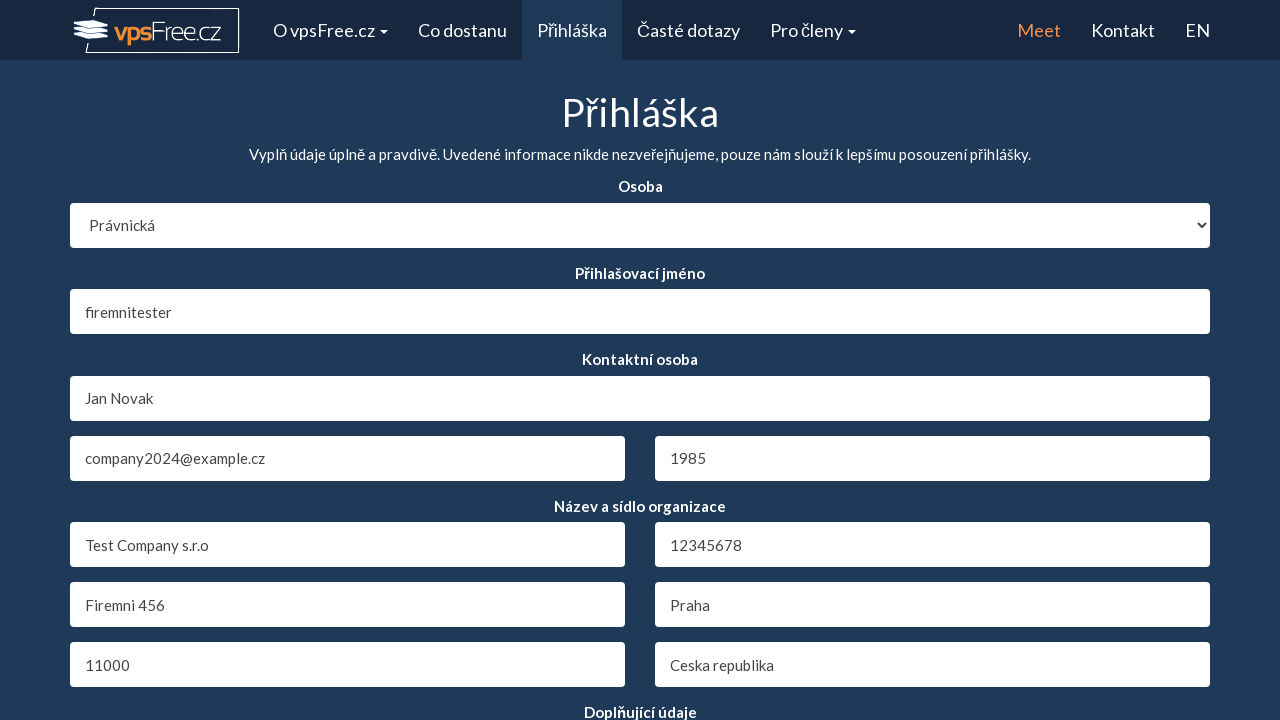

Selected second option in distribution dropdown on #distribution
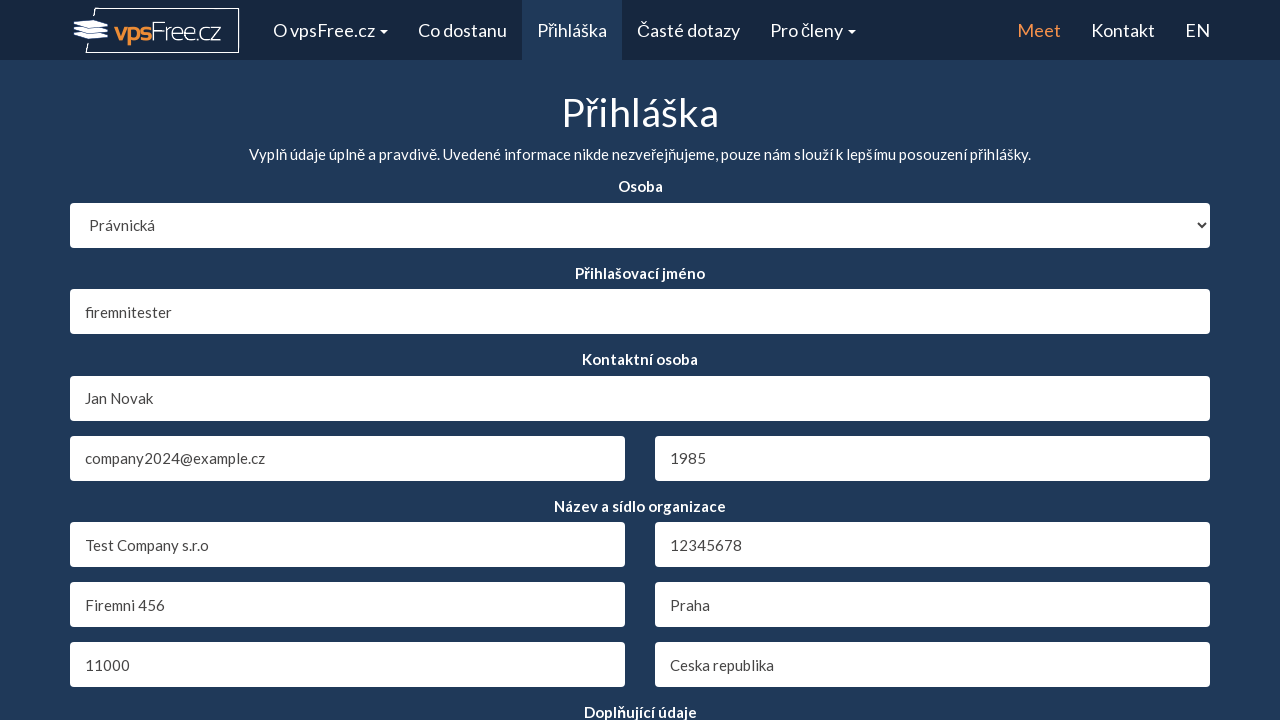

Selected second option in location dropdown on #location
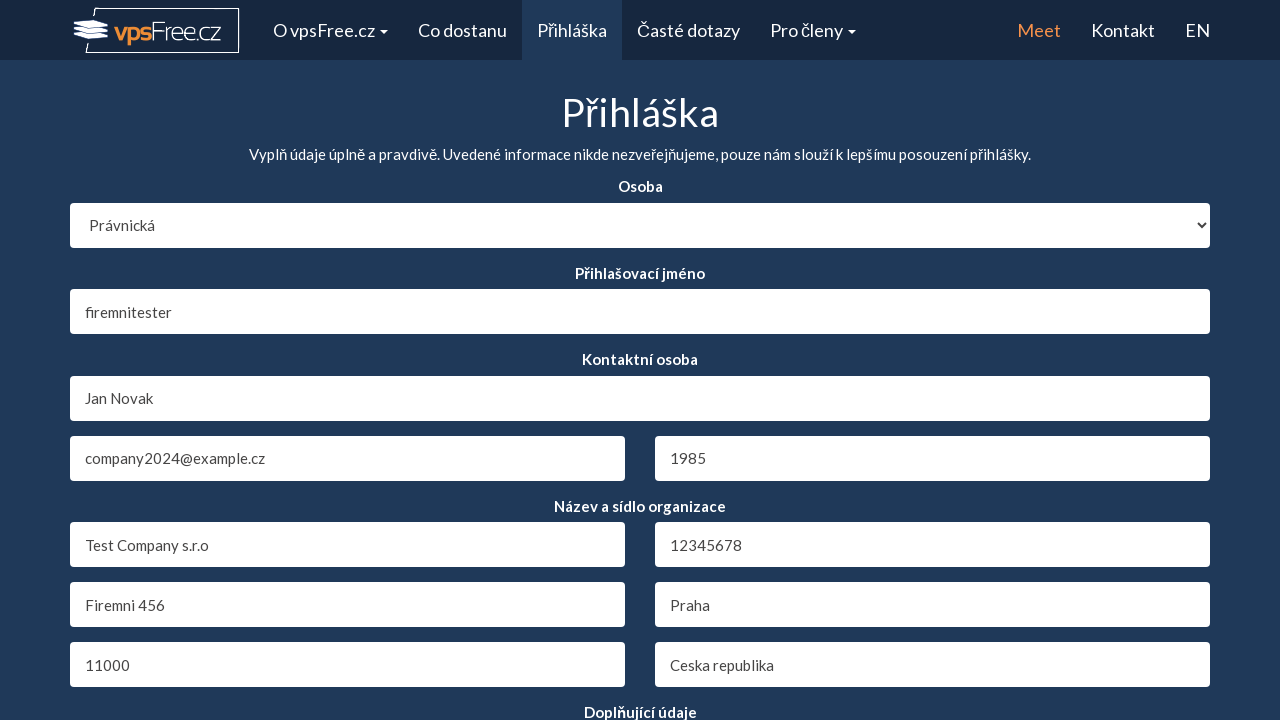

Selected second option in currency dropdown on #currency
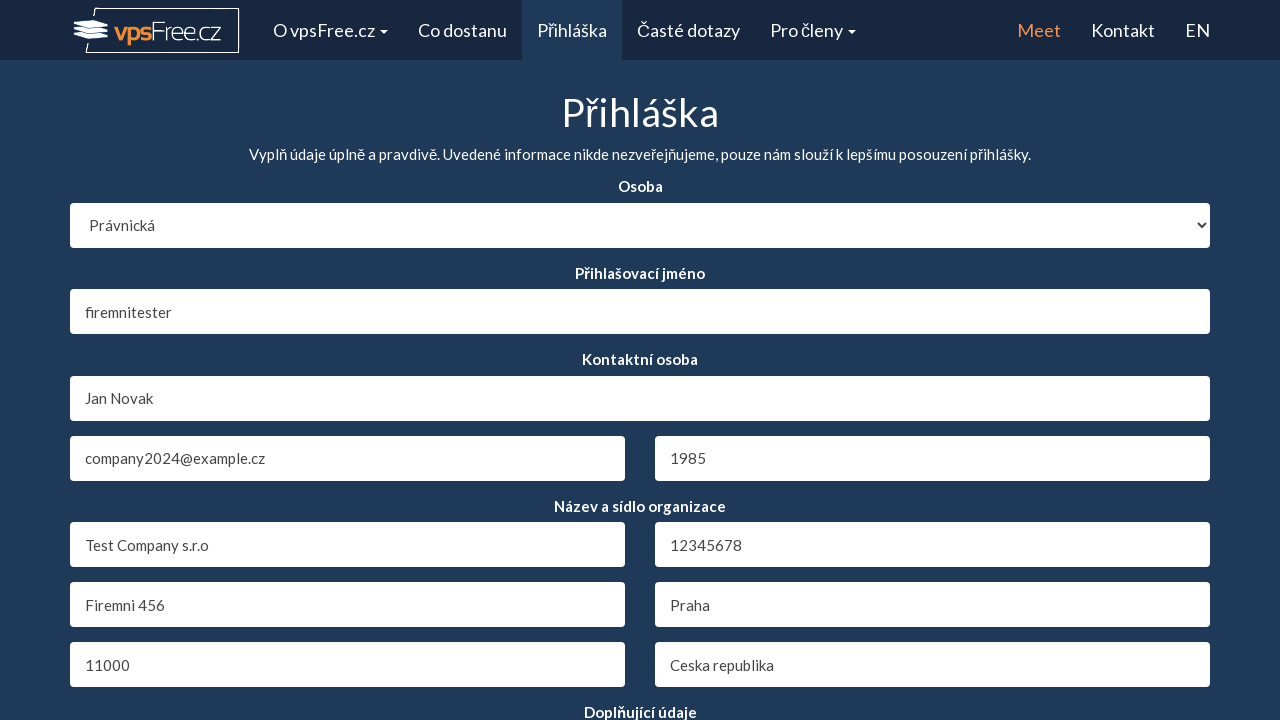

Clicked send button to submit the registration form at (640, 554) on #send
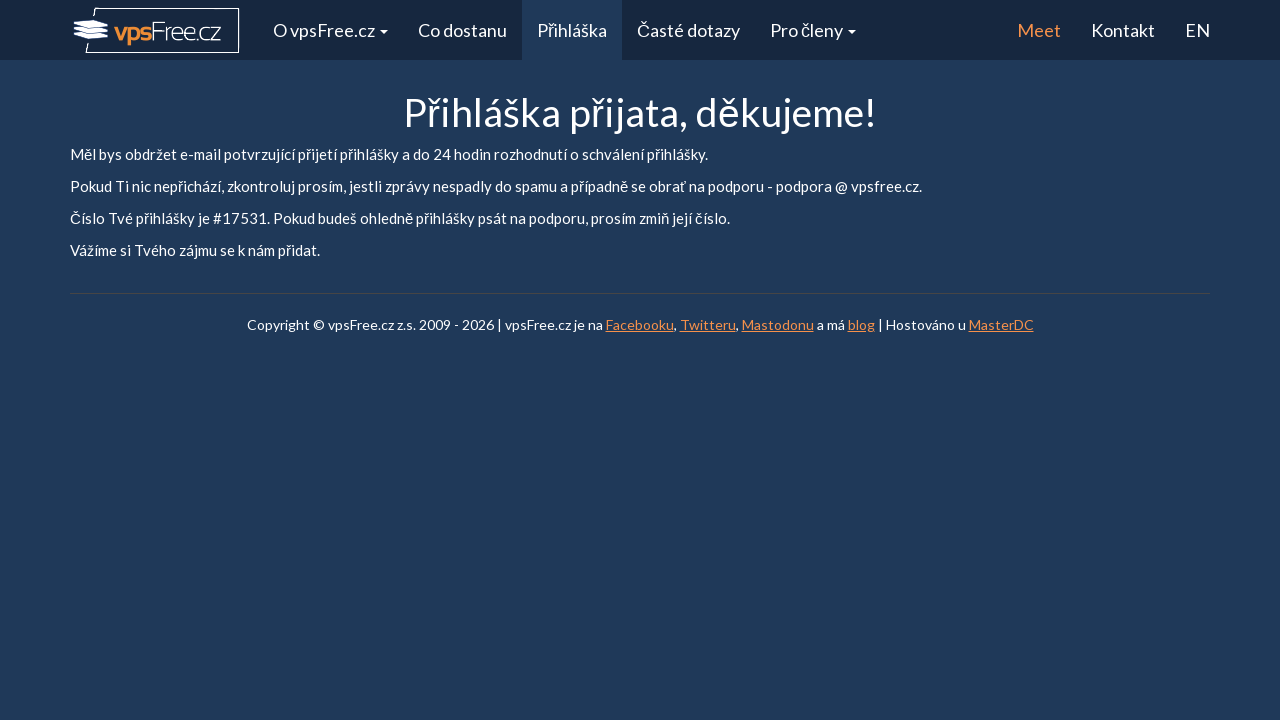

Waited 2 seconds for form submission to complete
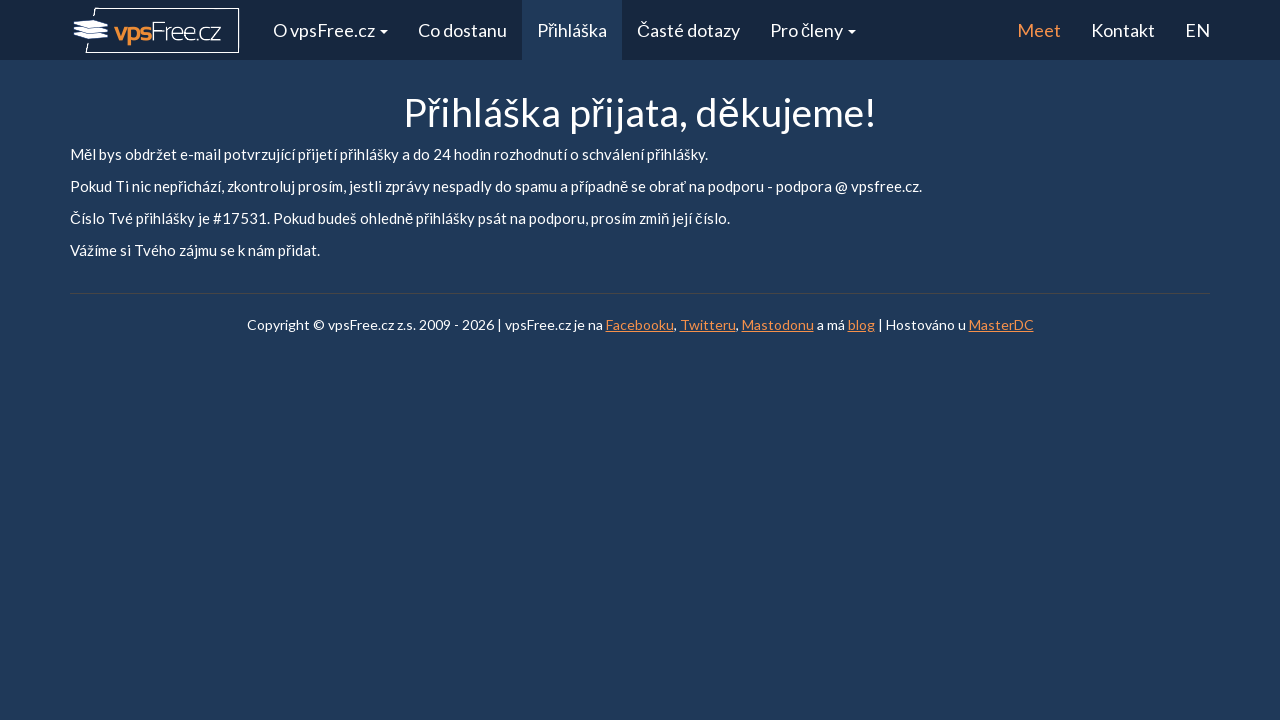

Verified successful form submission by confirming h1 heading appears
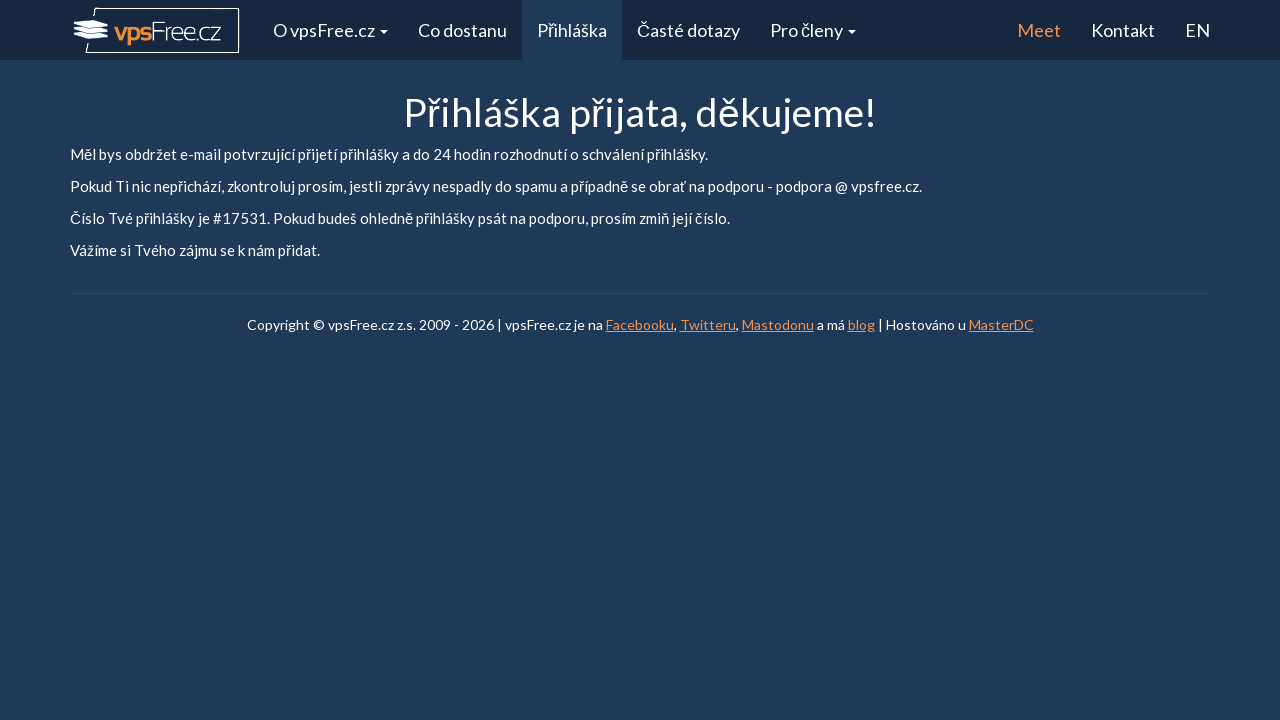

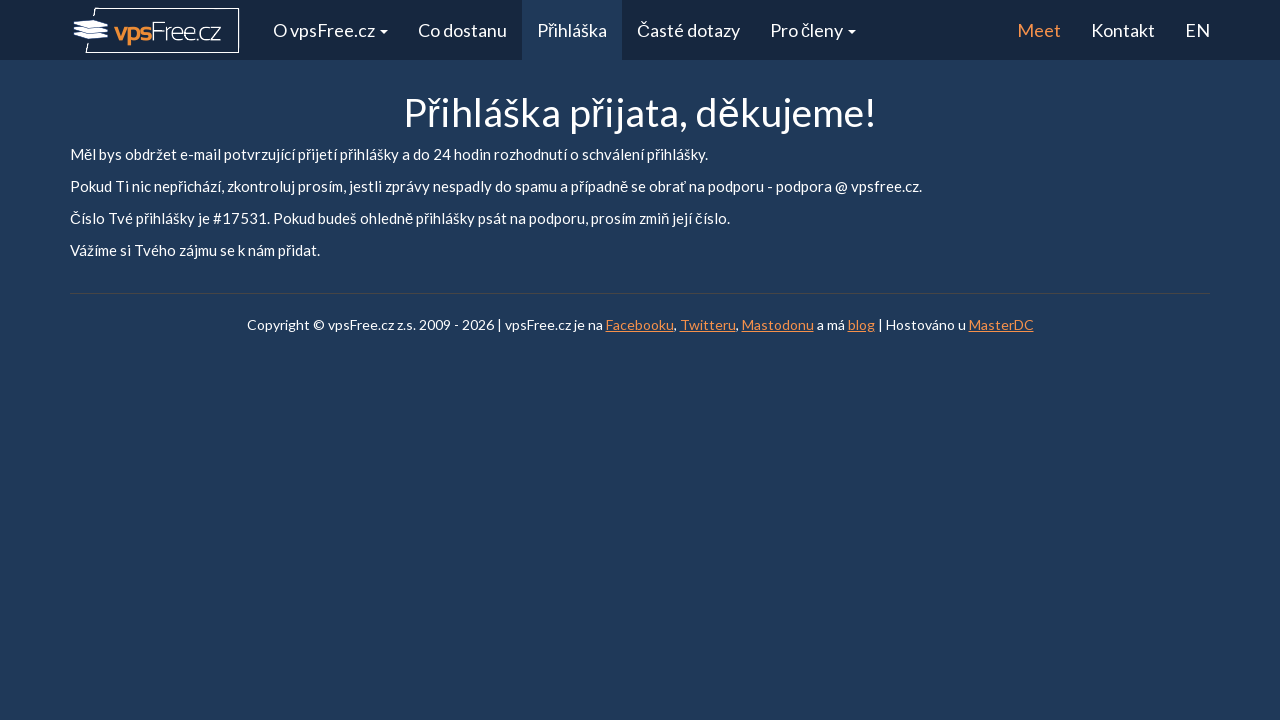